Tests the search functionality by entering a search term and verifying the results page displays correctly

Starting URL: https://www.ifmg.edu.br/sabara

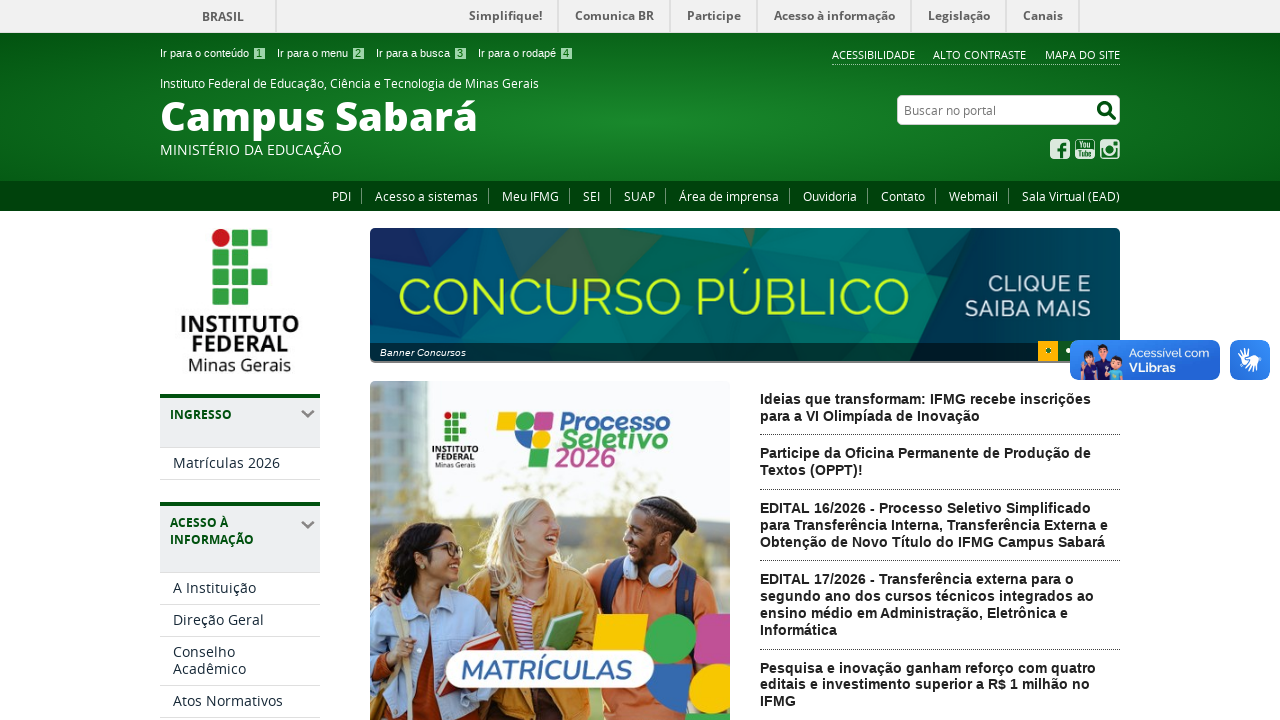

Clicked on search field at (997, 110) on #nolivesearchGadget
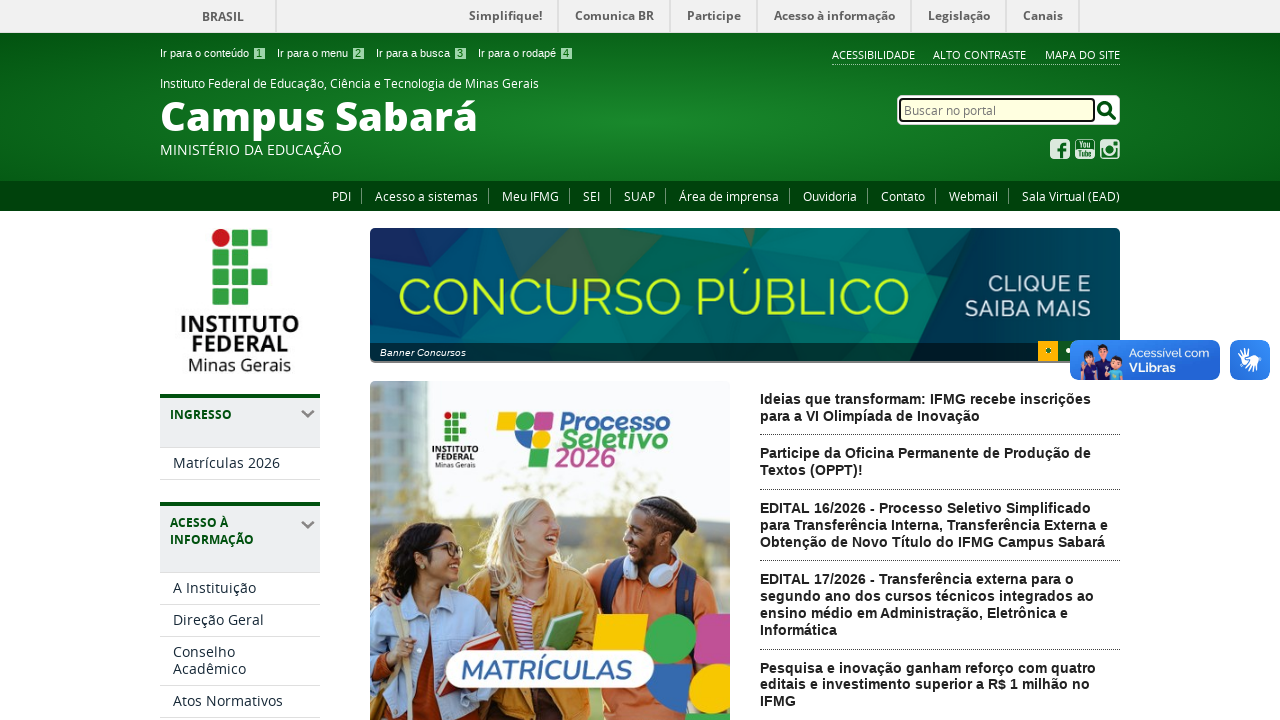

Filled search field with 'edital' on #nolivesearchGadget
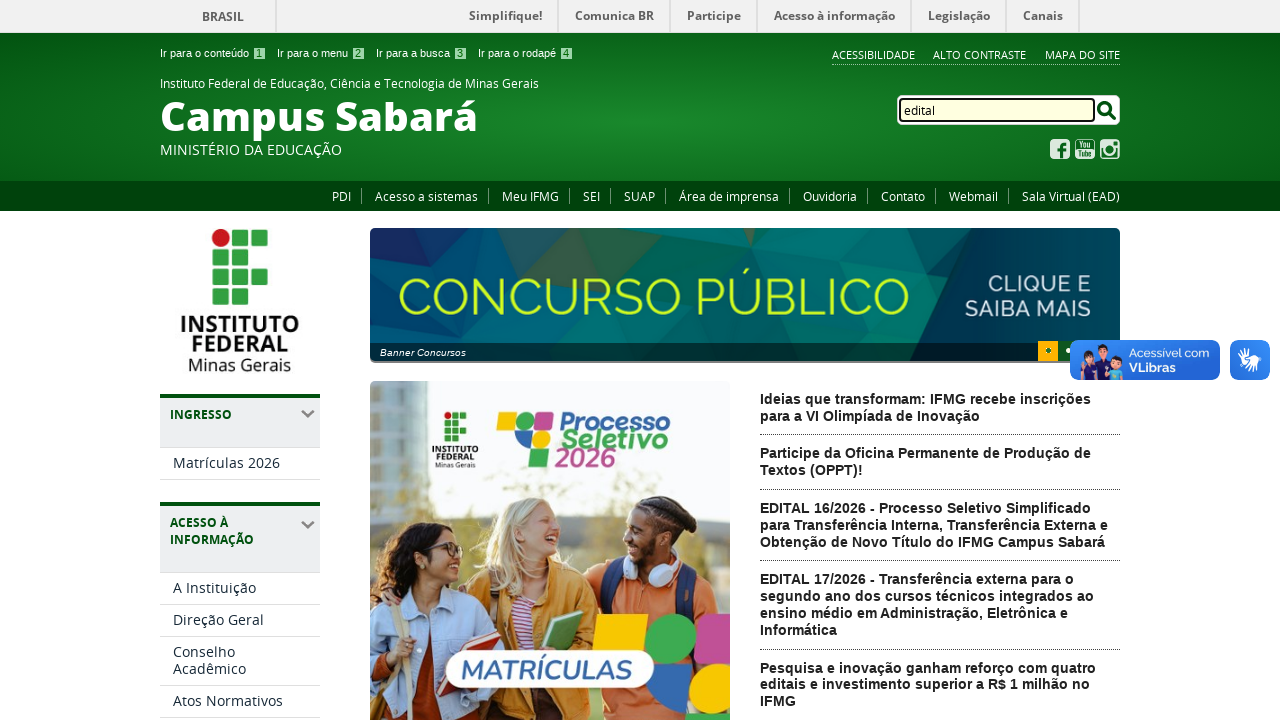

Pressed Enter to submit search on #nolivesearchGadget
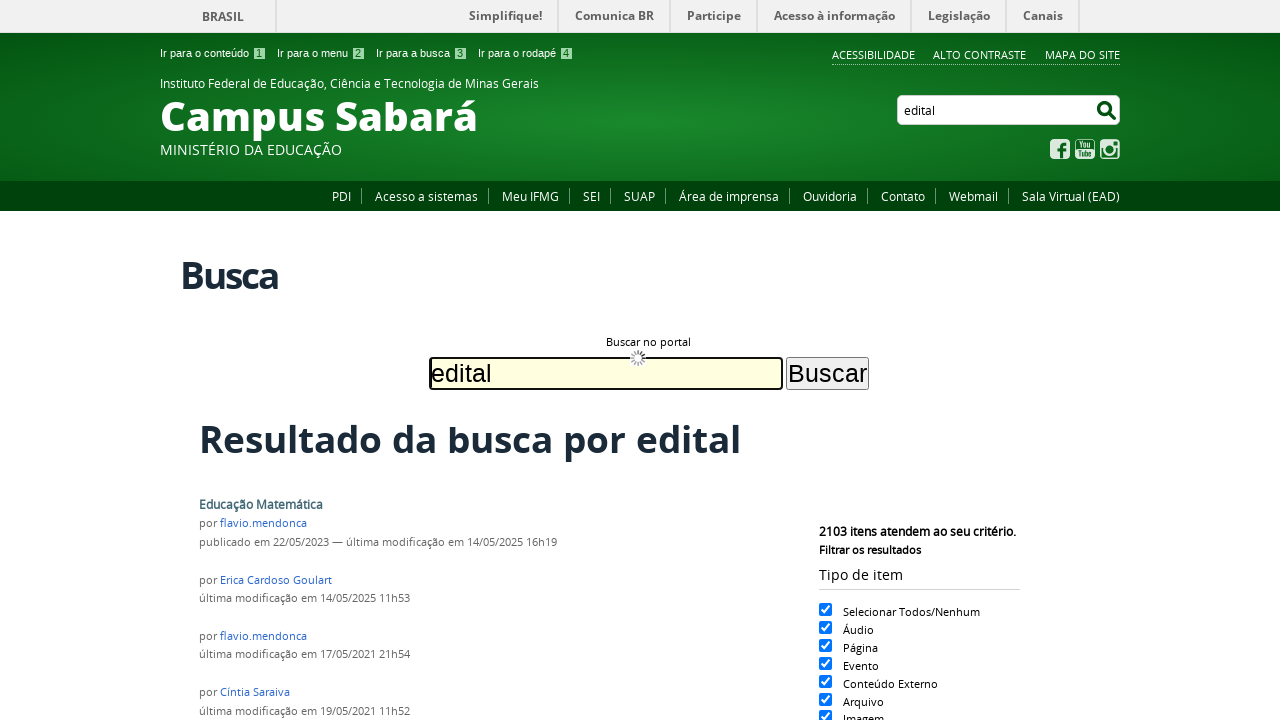

Search results page loaded successfully
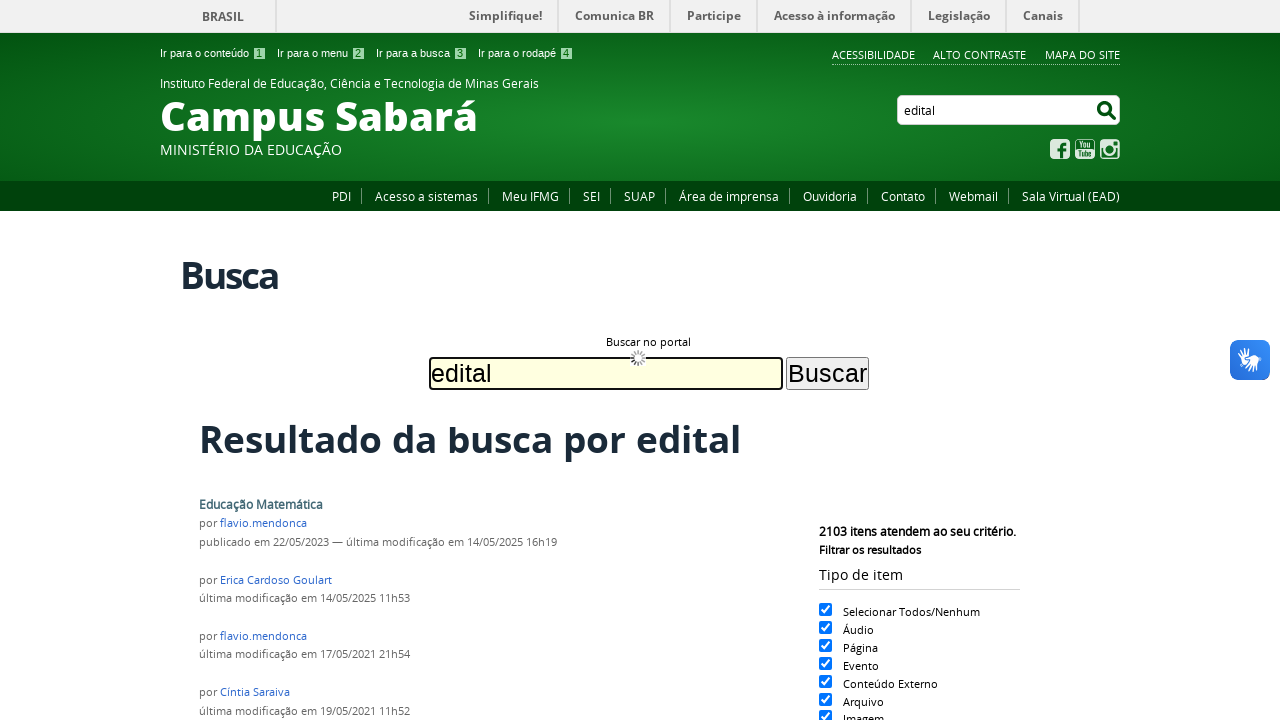

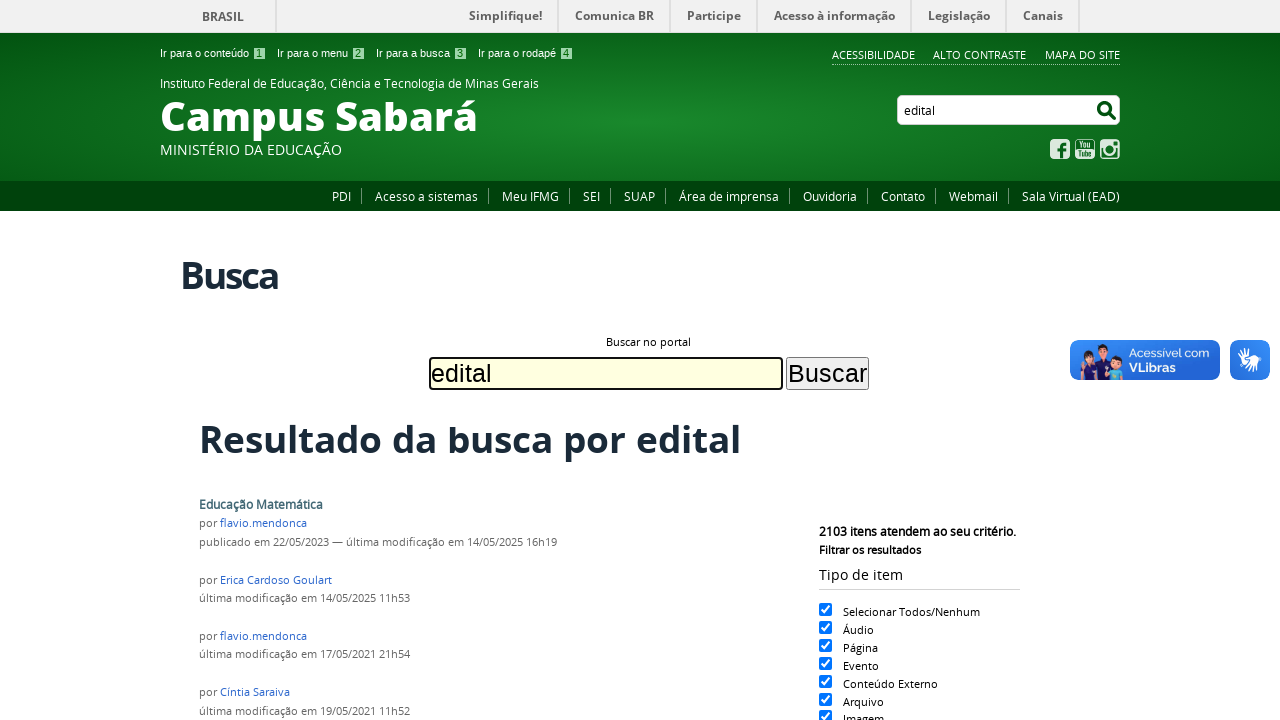